Tests the domain availability search functionality on registro.br by entering multiple domain names and checking the results display

Starting URL: https://registro.br

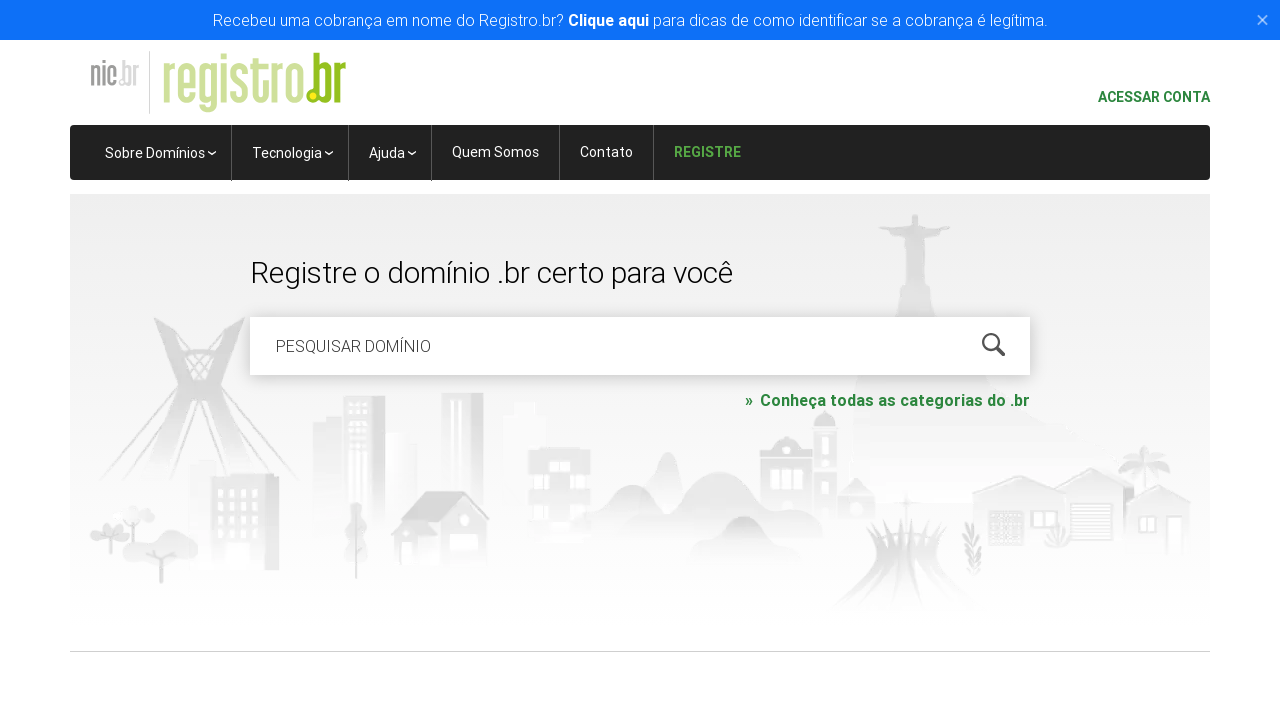

Cleared the domain search field on #is-avail-field
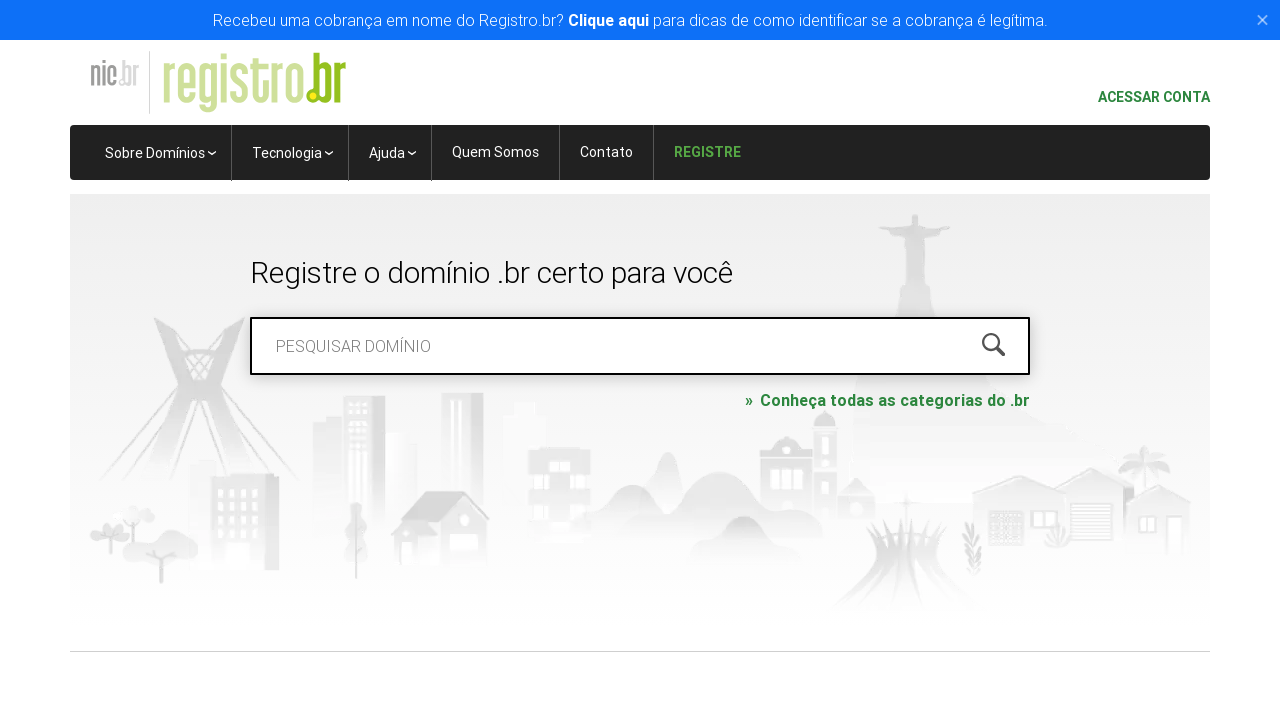

Entered domain name 'botscompython.com.br' in search field on #is-avail-field
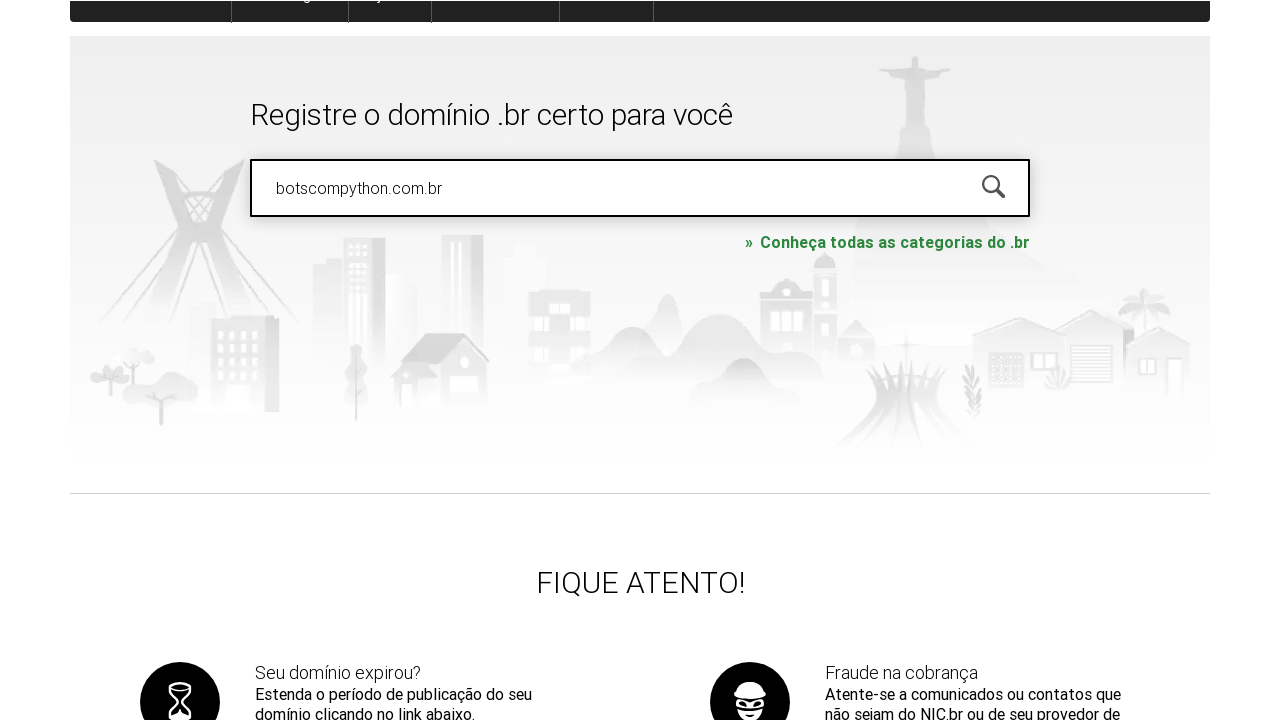

Pressed Enter to search for domain availability on #is-avail-field
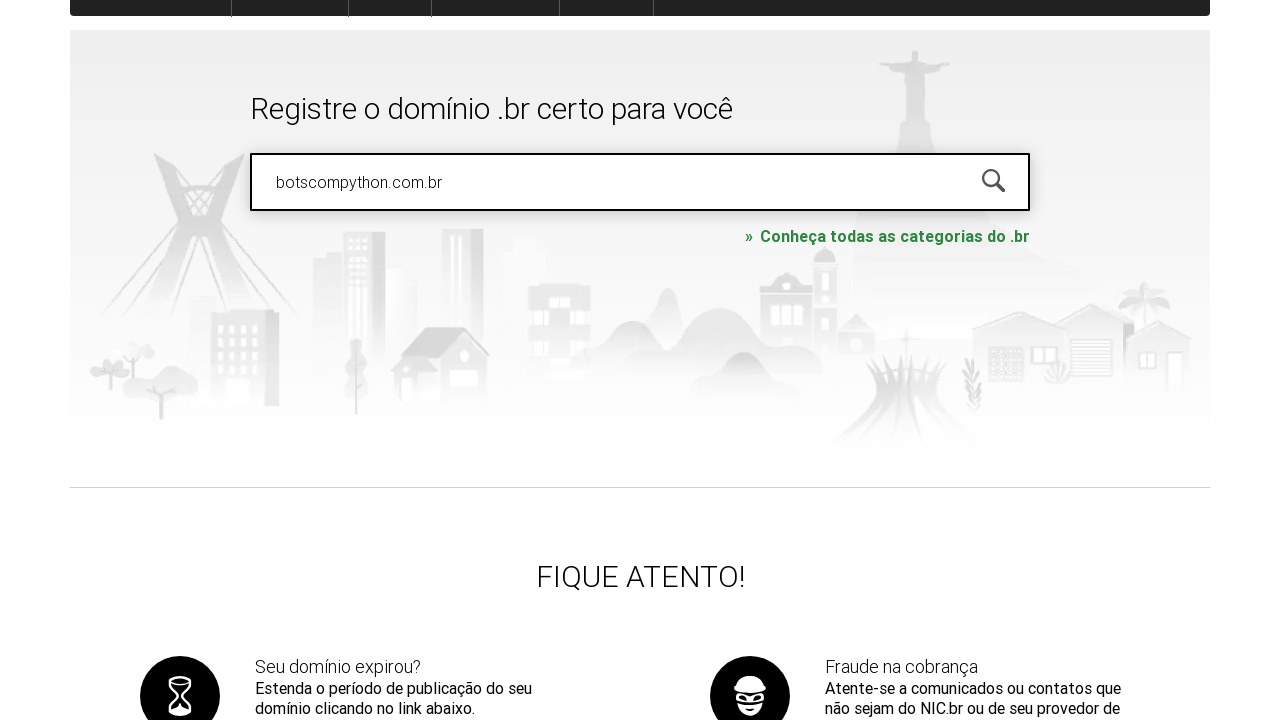

Waited for search results to load
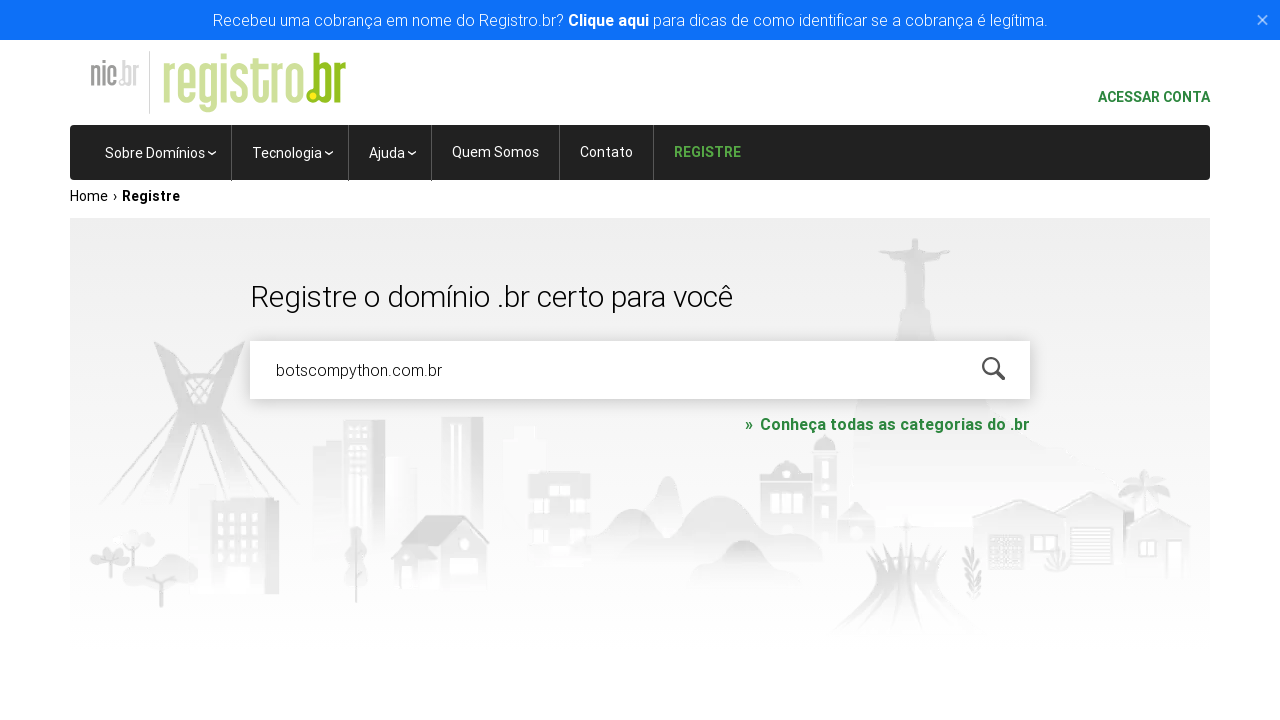

Waited for page to fully render results
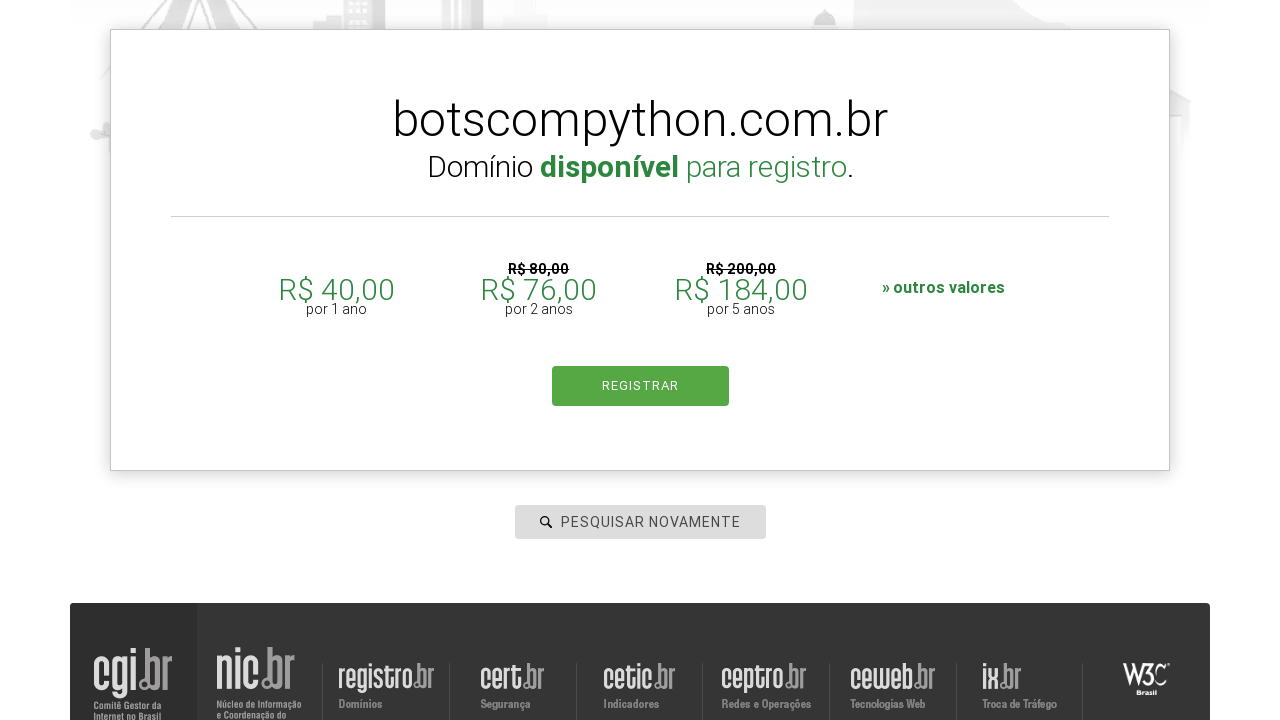

Cleared the domain search field on #is-avail-field
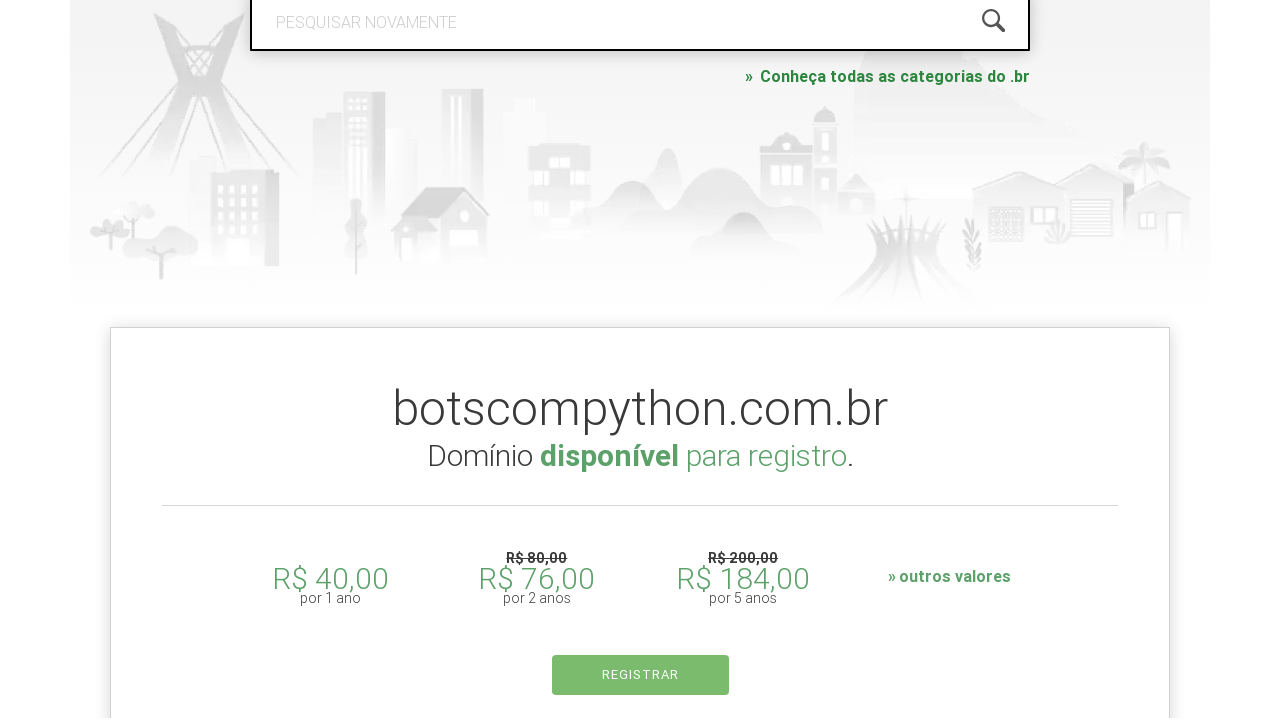

Entered domain name 'meta.com' in search field on #is-avail-field
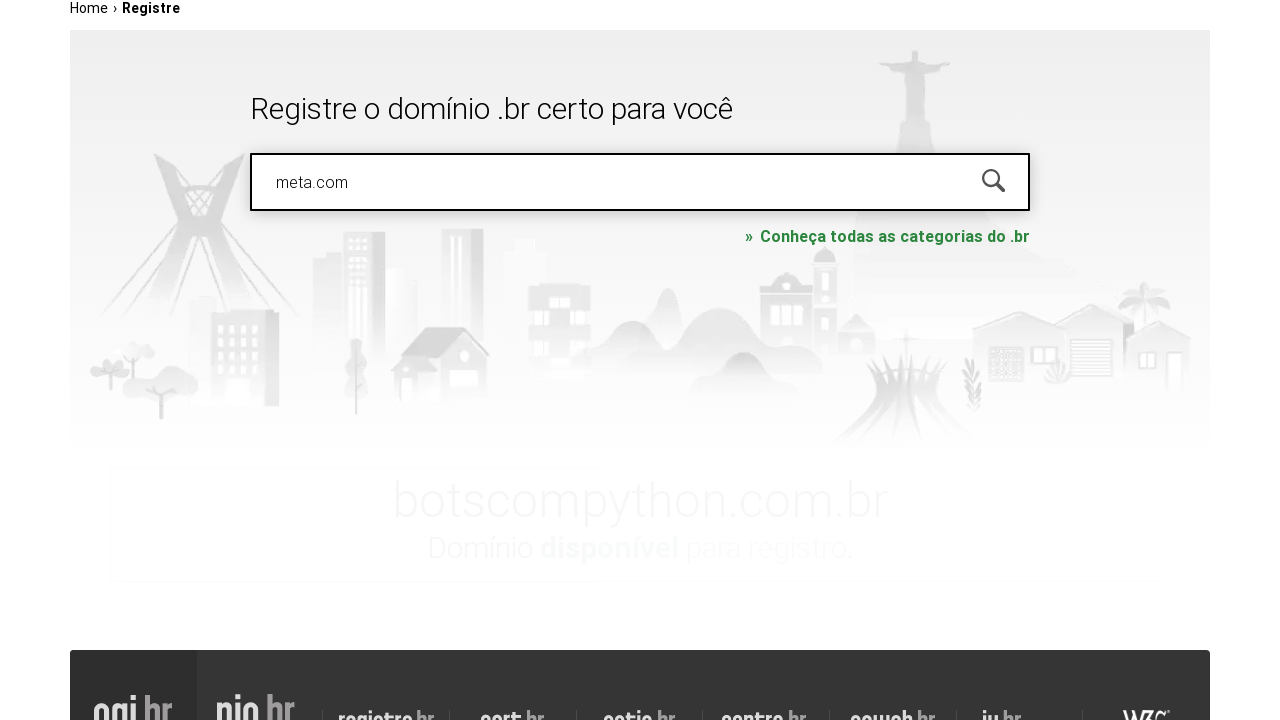

Pressed Enter to search for domain availability on #is-avail-field
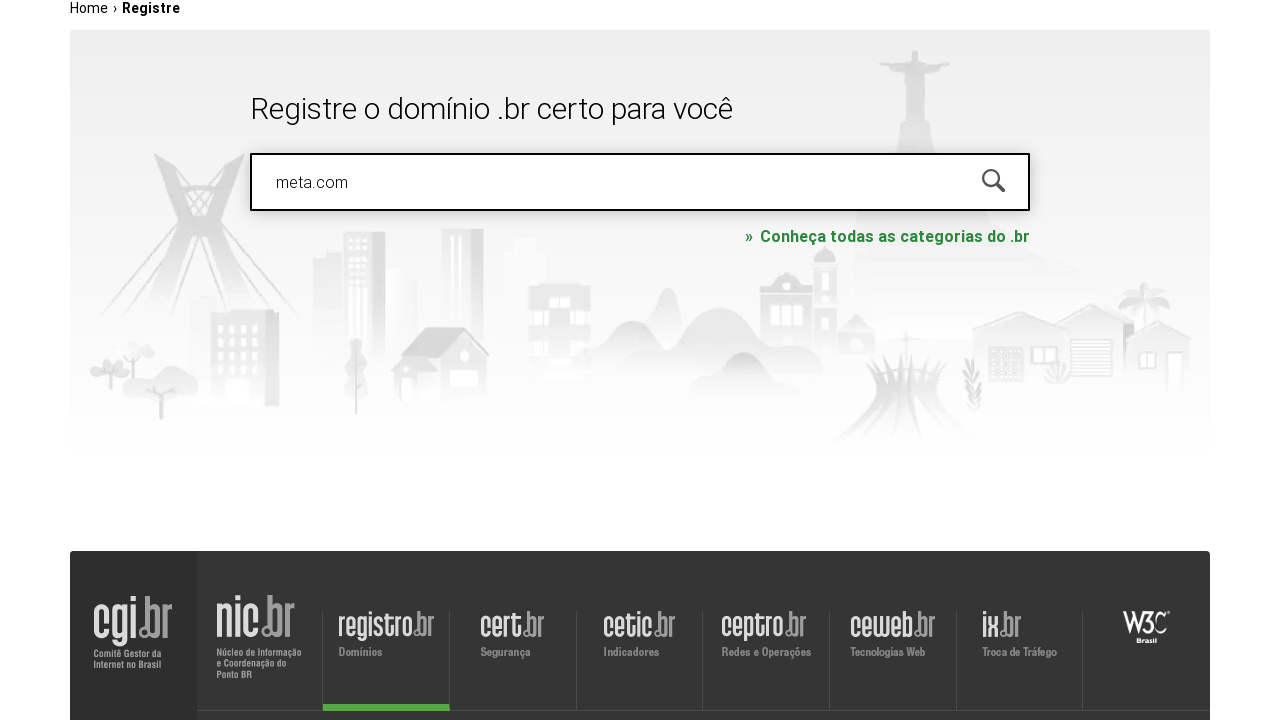

Waited for search results to load
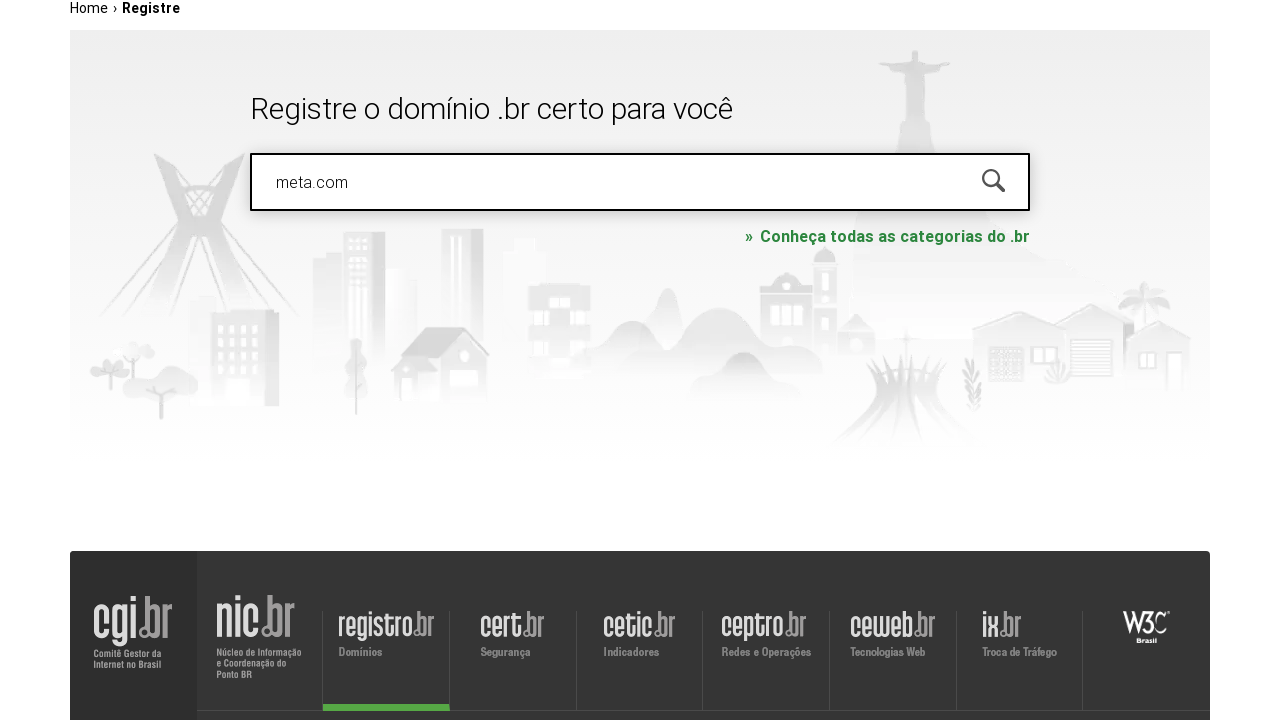

Waited for page to fully render results
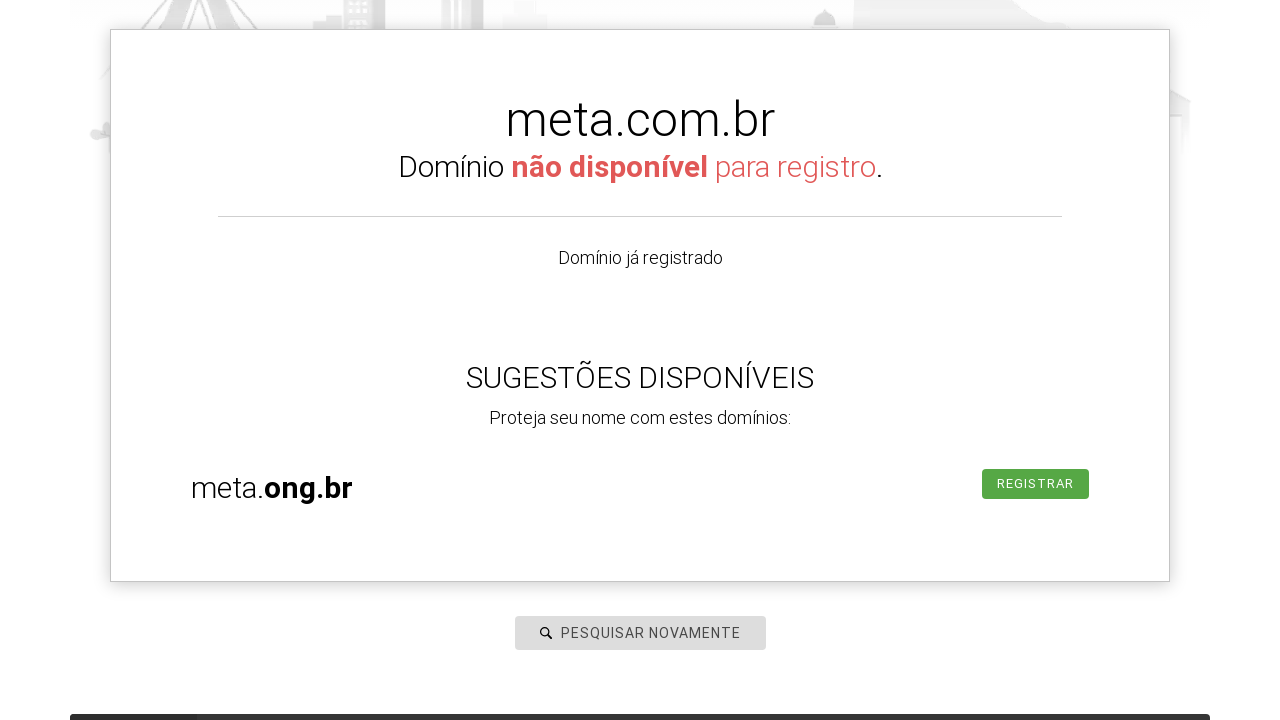

Cleared the domain search field on #is-avail-field
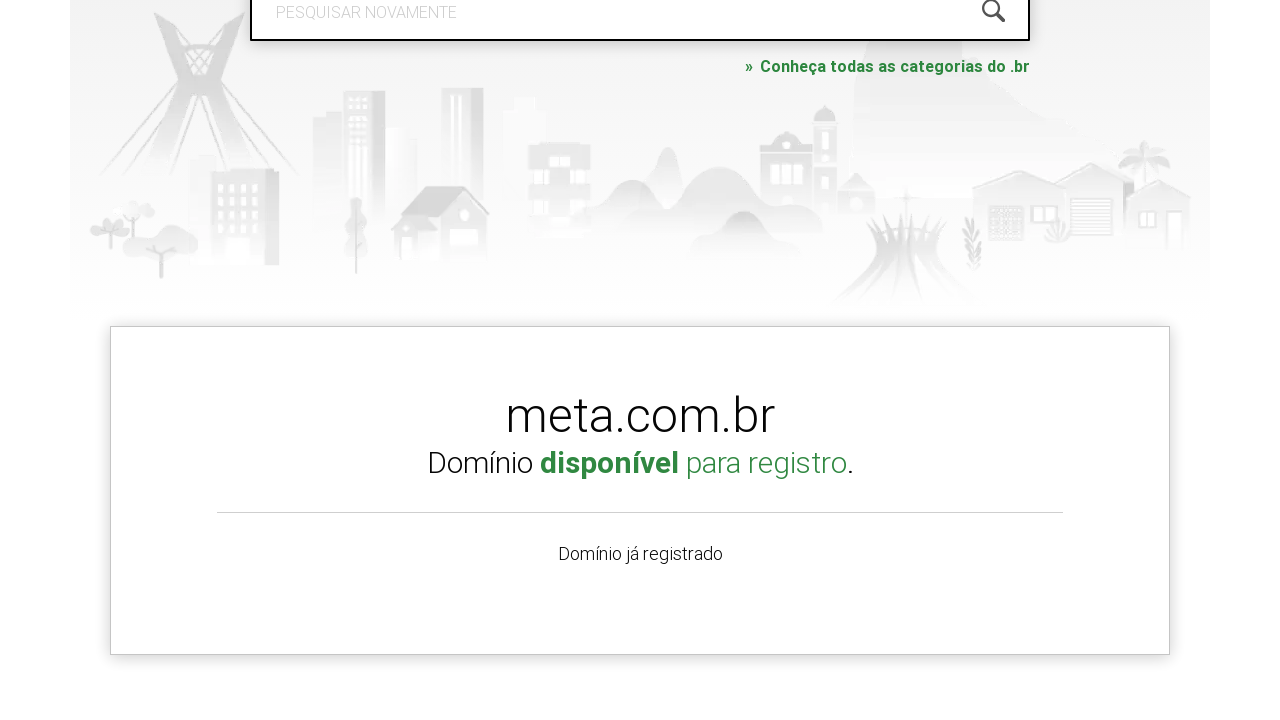

Entered domain name 'databot.com' in search field on #is-avail-field
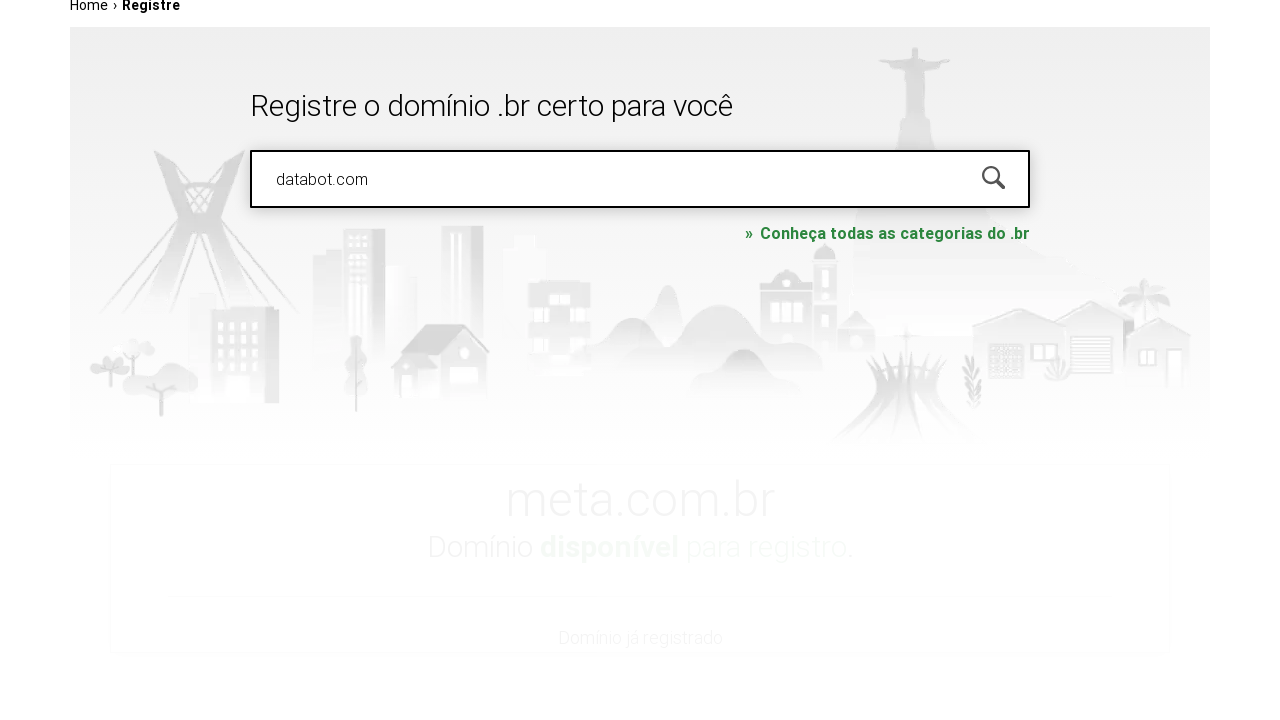

Pressed Enter to search for domain availability on #is-avail-field
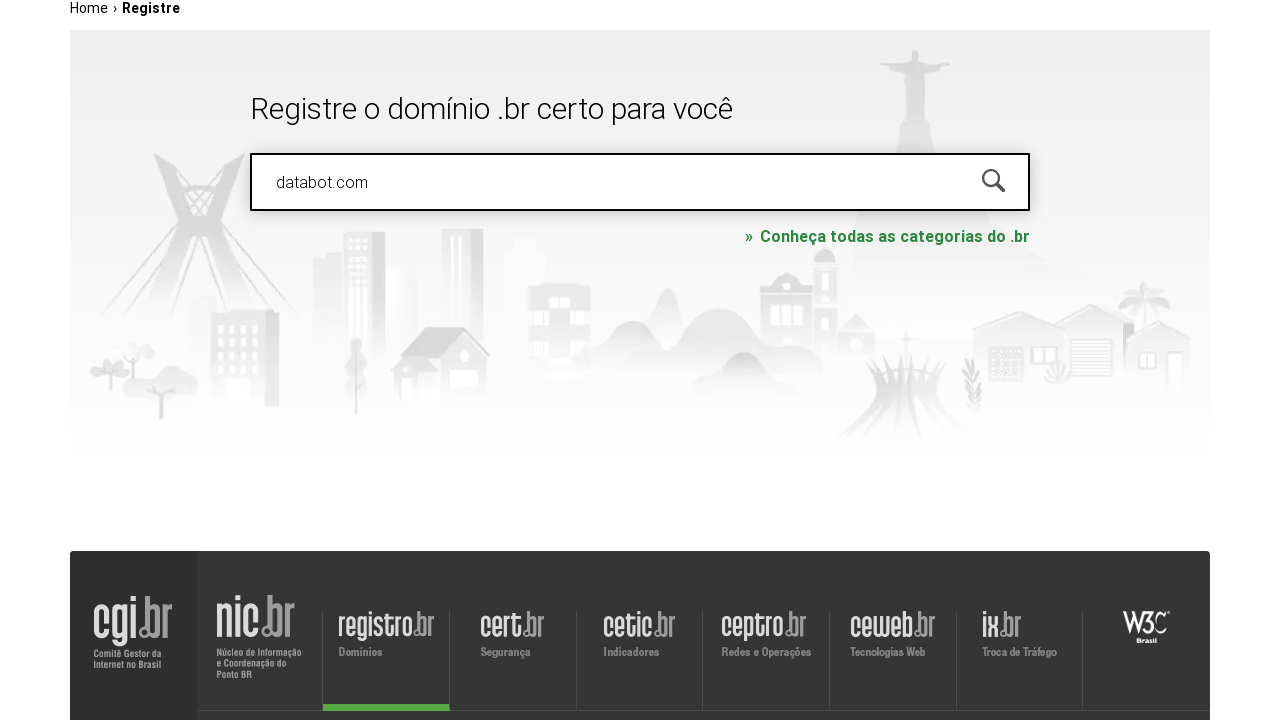

Waited for search results to load
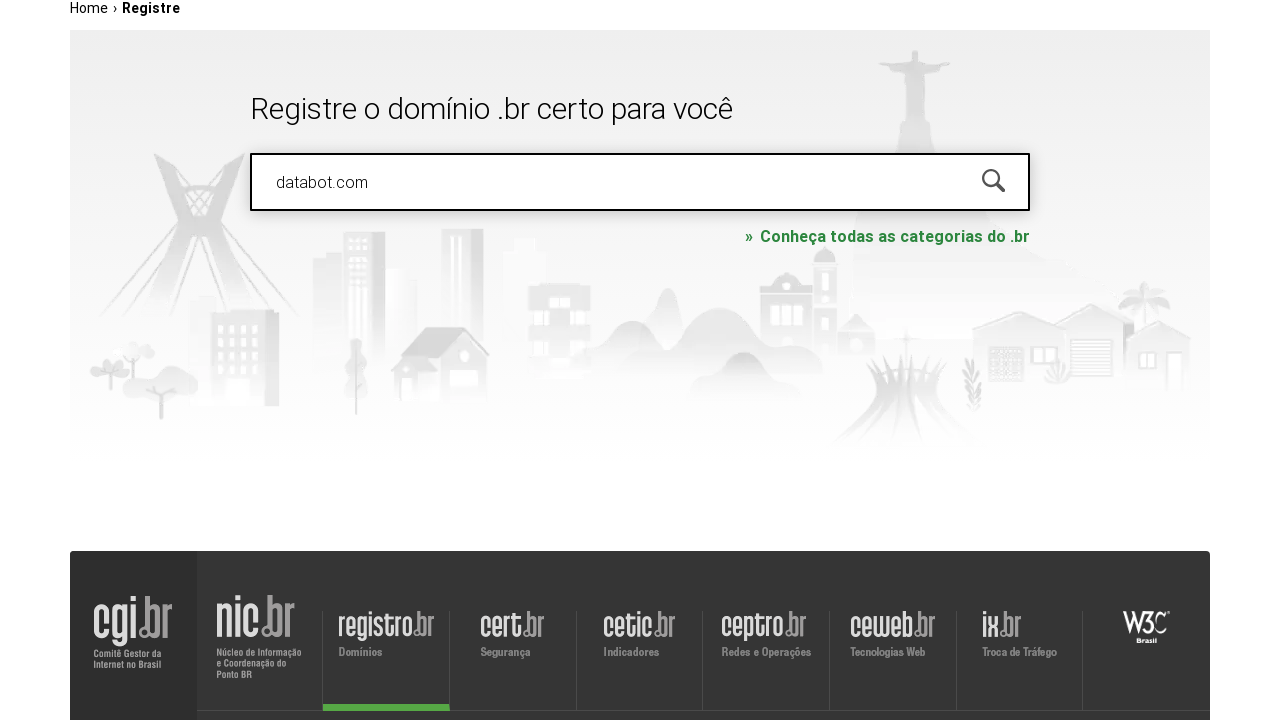

Waited for page to fully render results
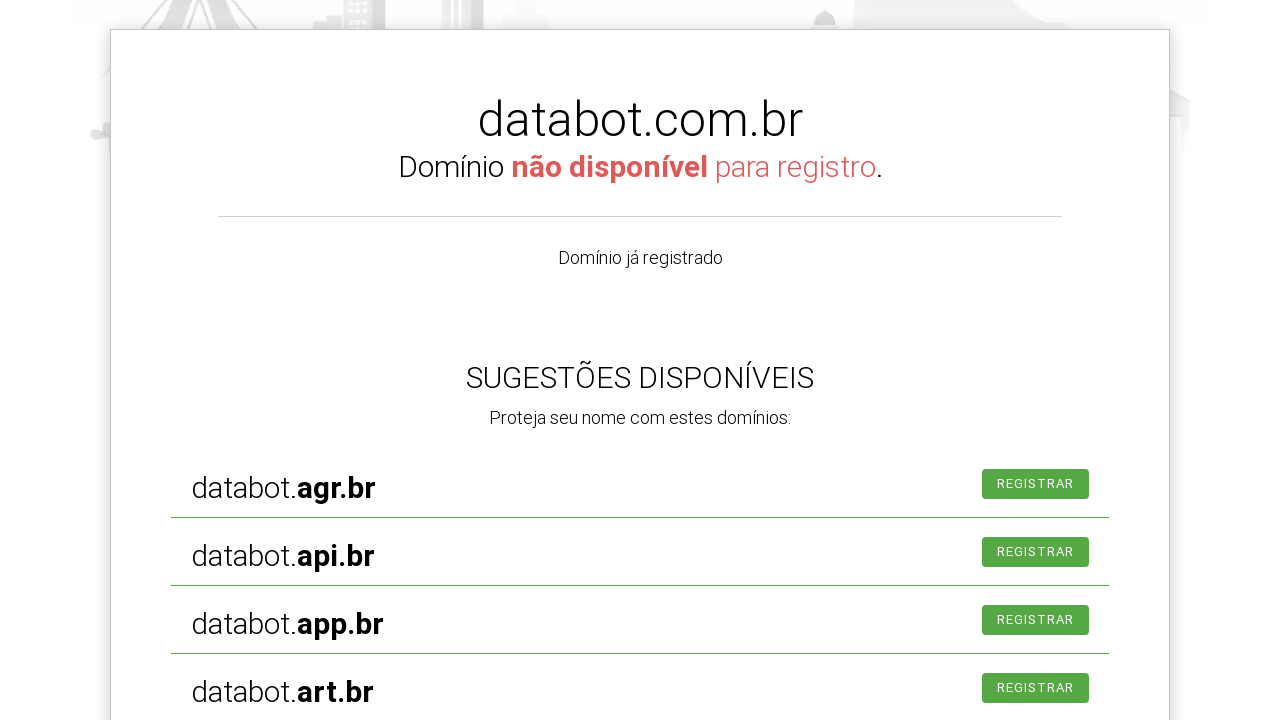

Cleared the domain search field on #is-avail-field
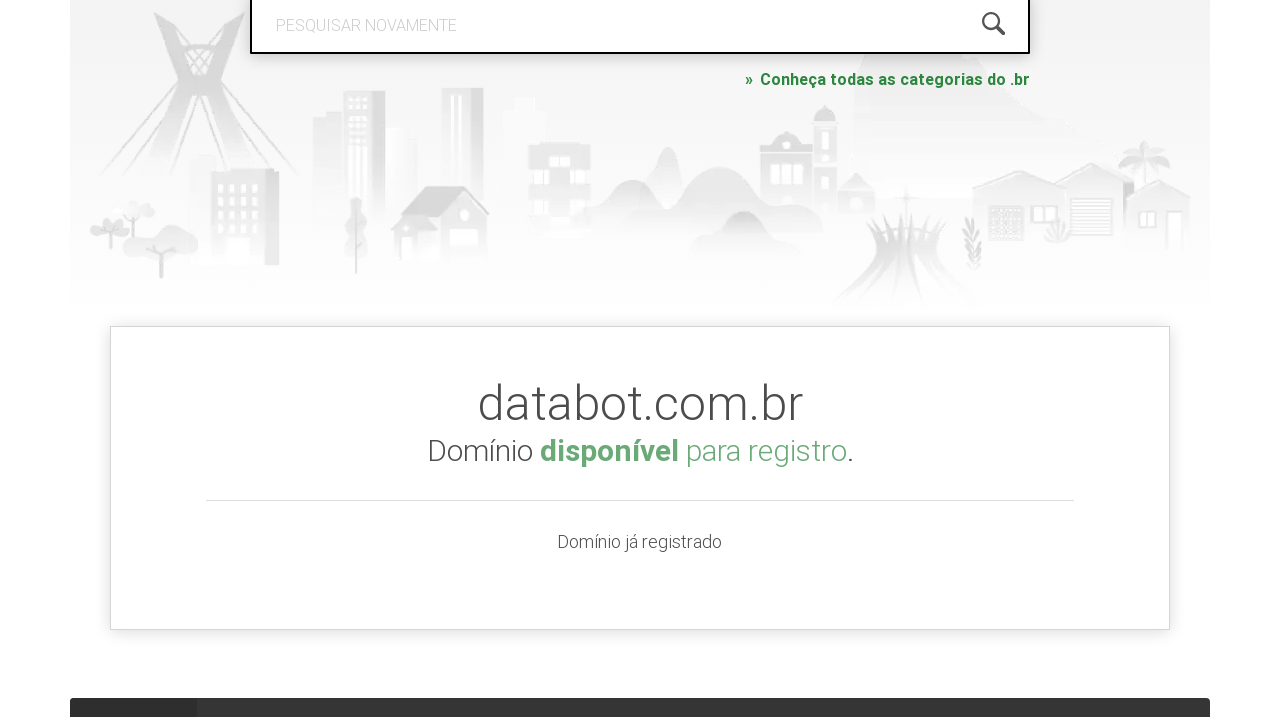

Entered domain name 'pythonbootcamp.com' in search field on #is-avail-field
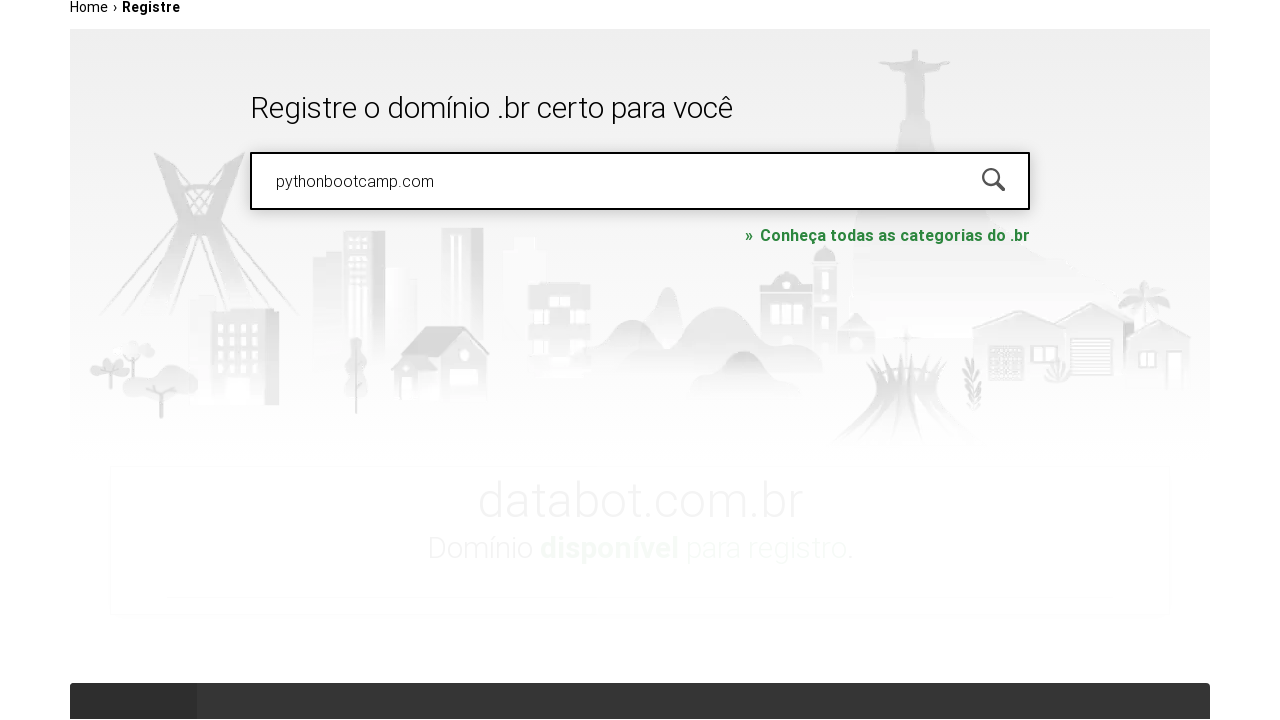

Pressed Enter to search for domain availability on #is-avail-field
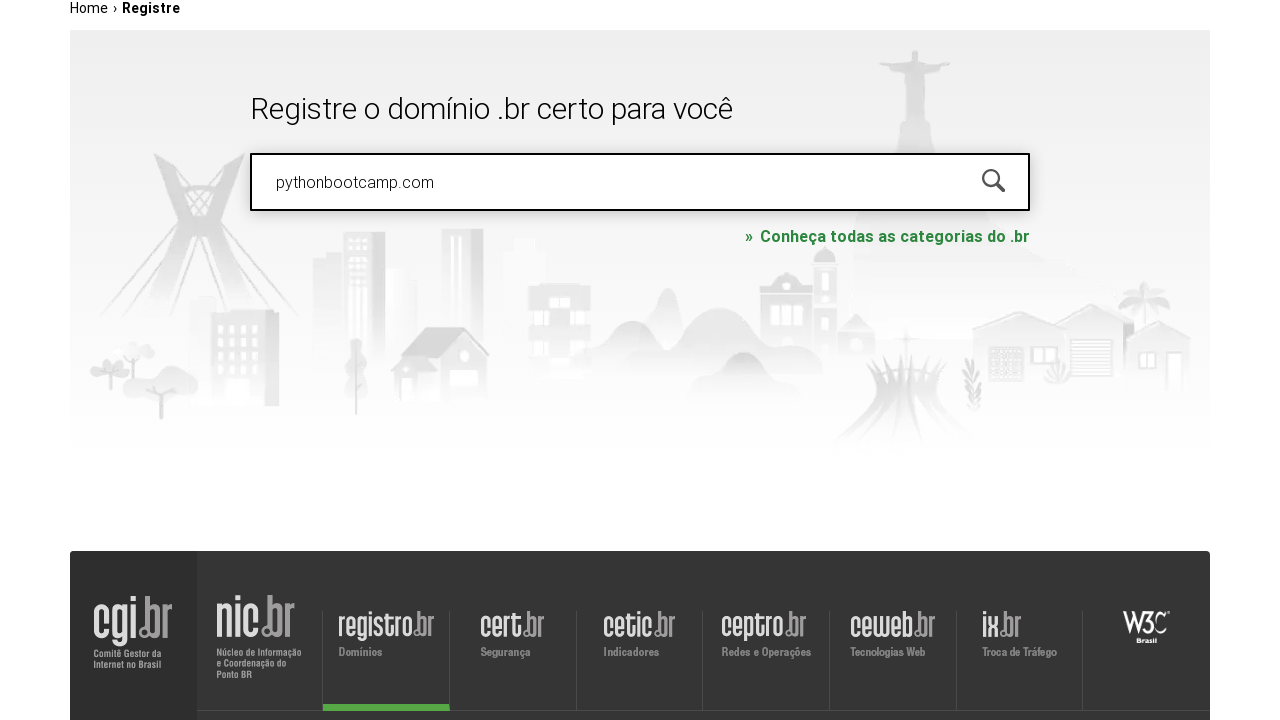

Waited for search results to load
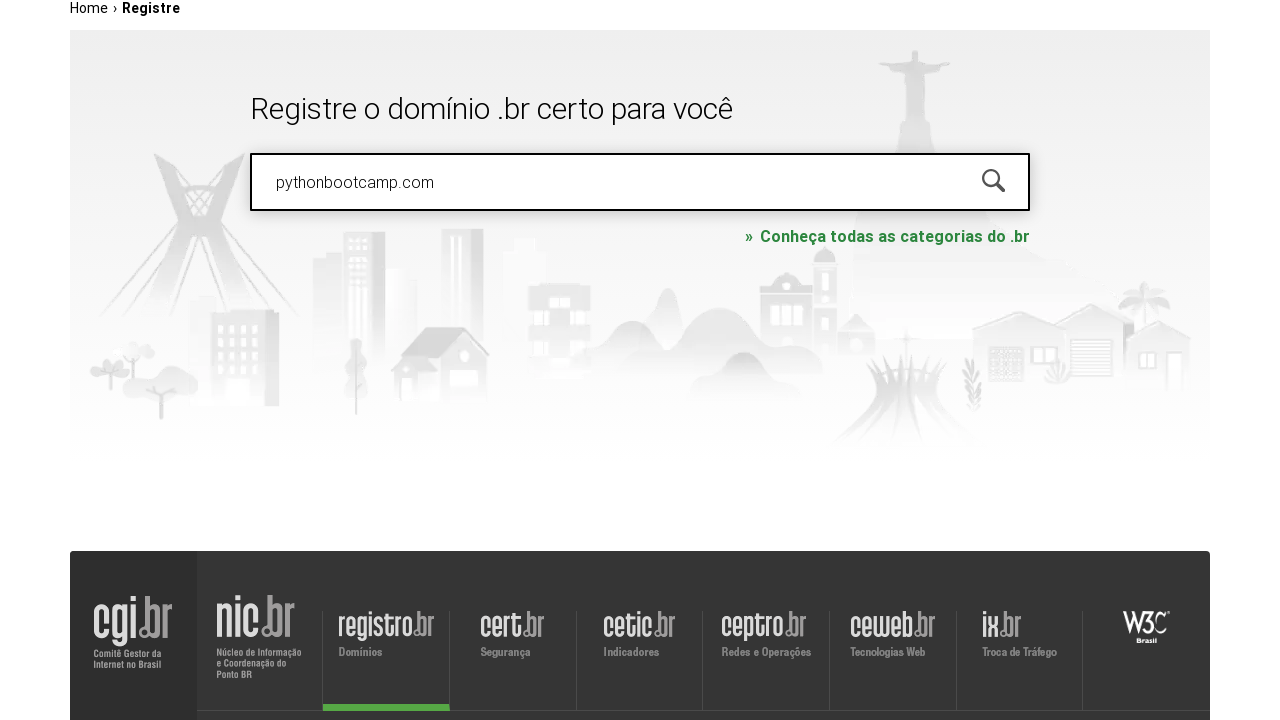

Waited for page to fully render results
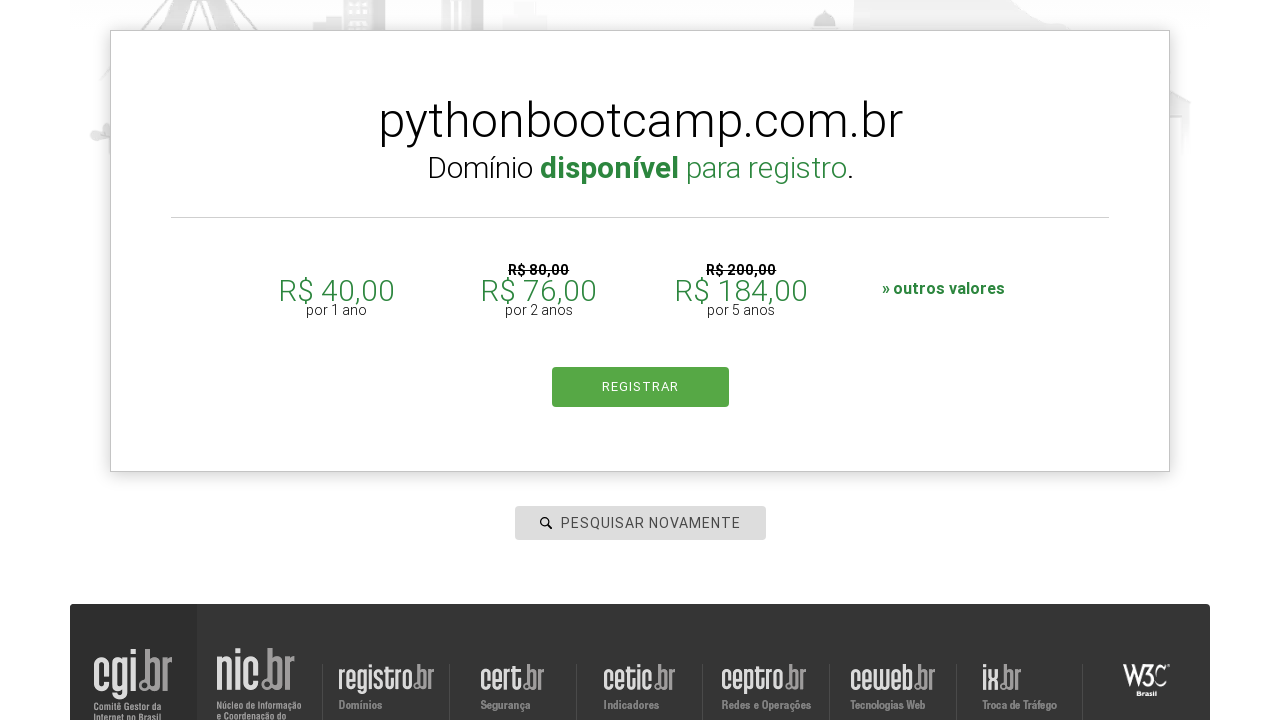

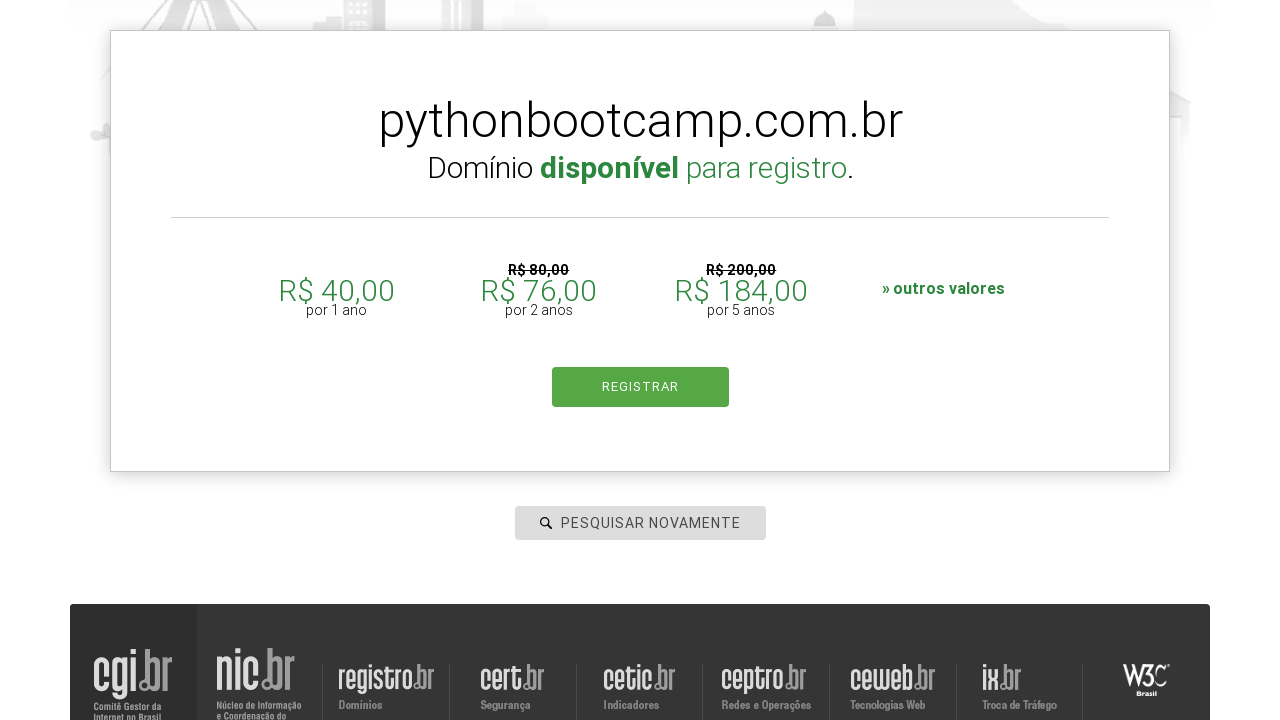